Tests car search functionality on ss.com by navigating to the cars section, filling in search criteria including price range, year, engine volume and color, then submitting the search.

Starting URL: https://www.ss.com/lv

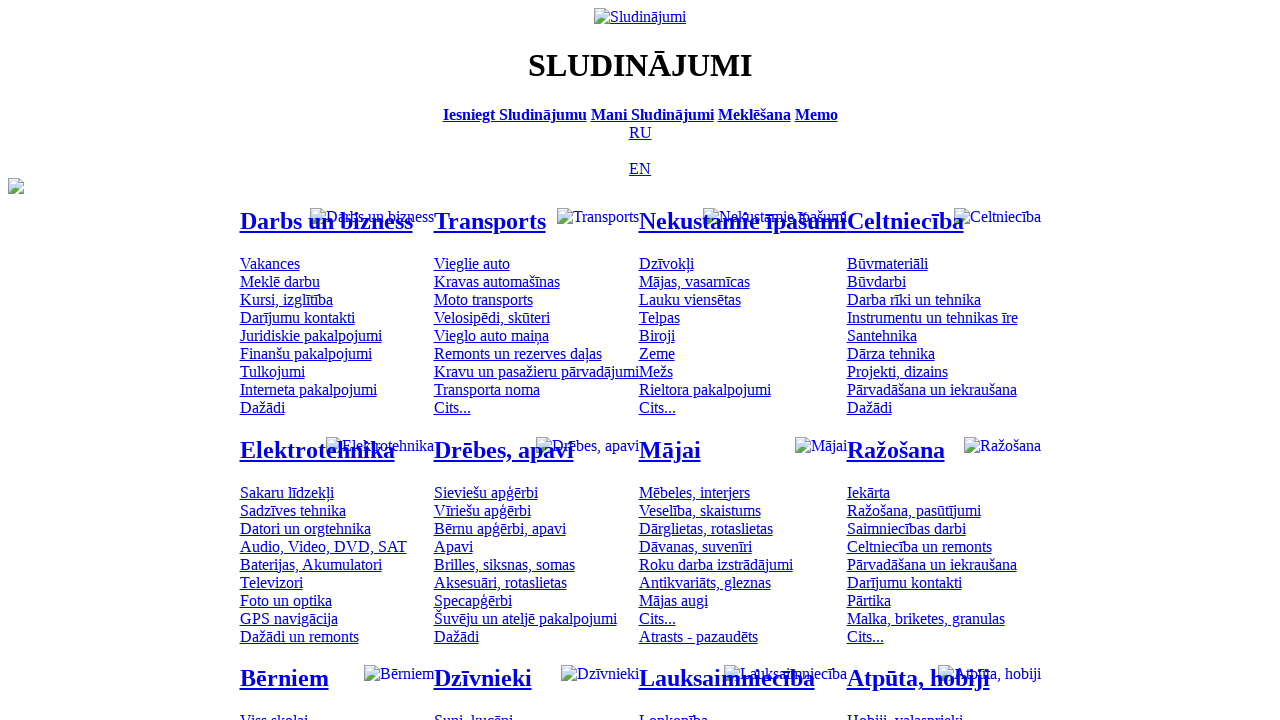

Clicked on cars/vehicles link at (472, 263) on #mtd_97
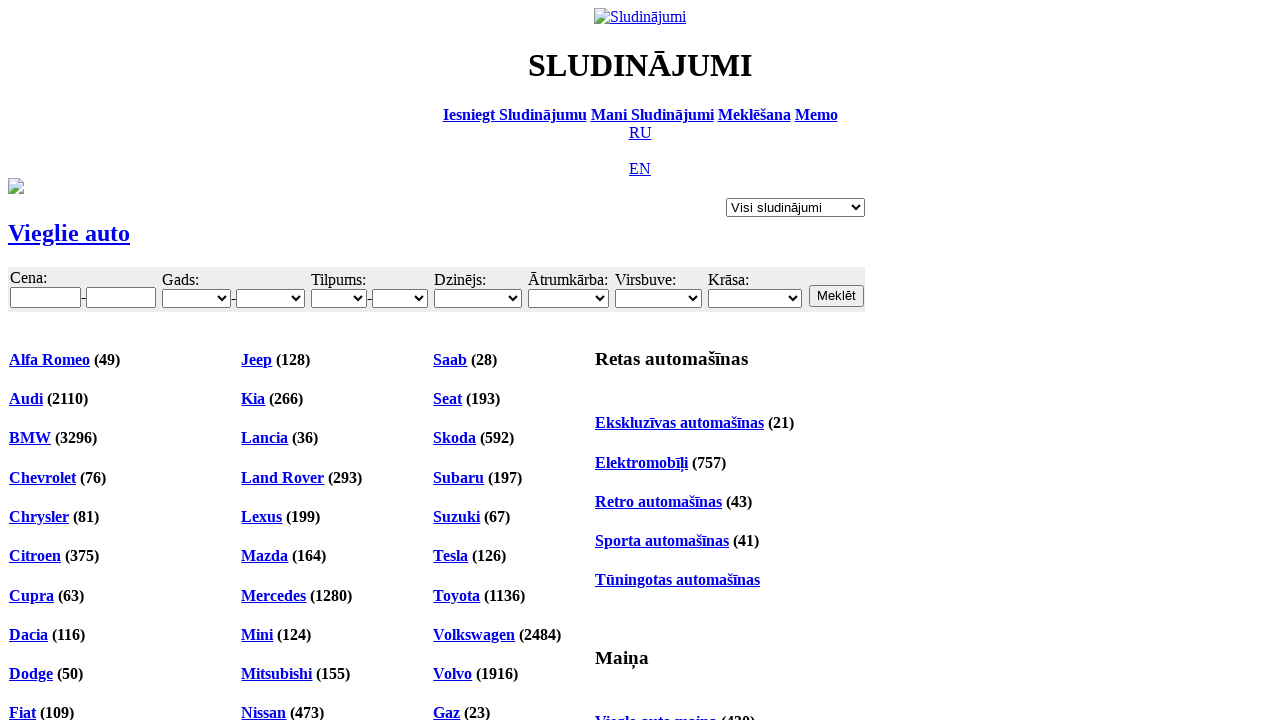

Filled minimum price field with 600 on #f_o_8_min
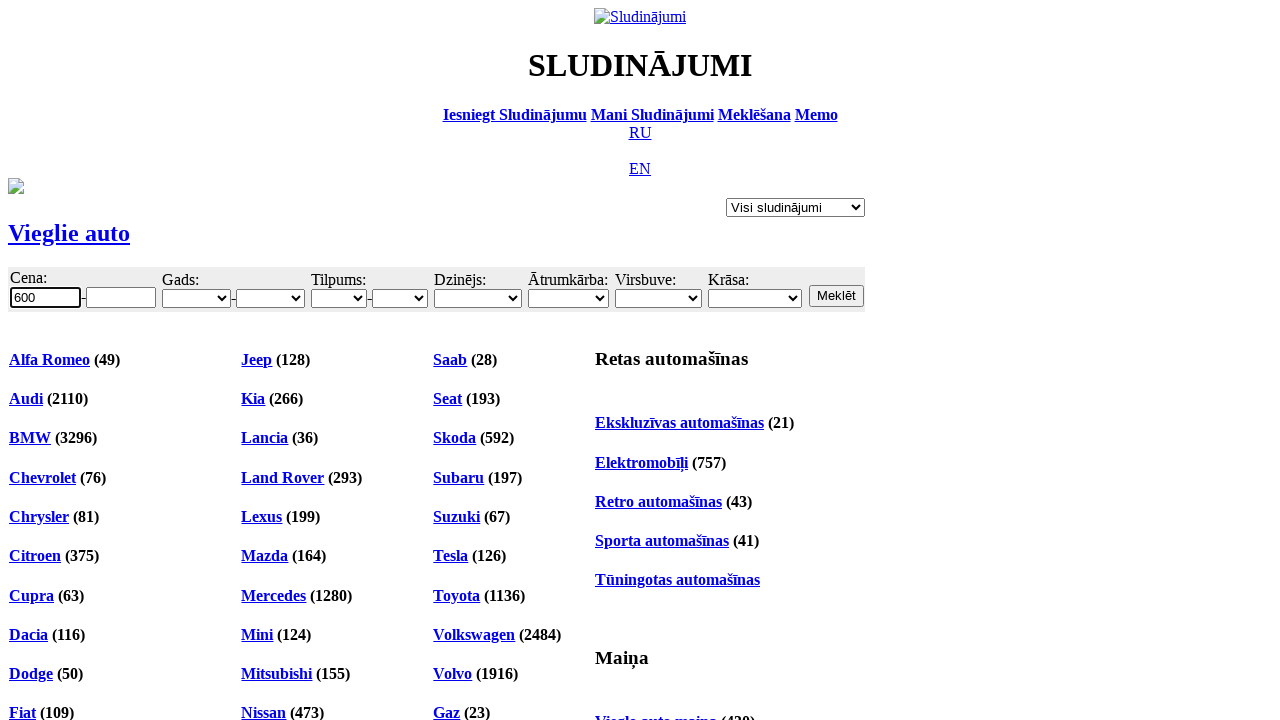

Filled maximum price field with 1000 on #f_o_8_max
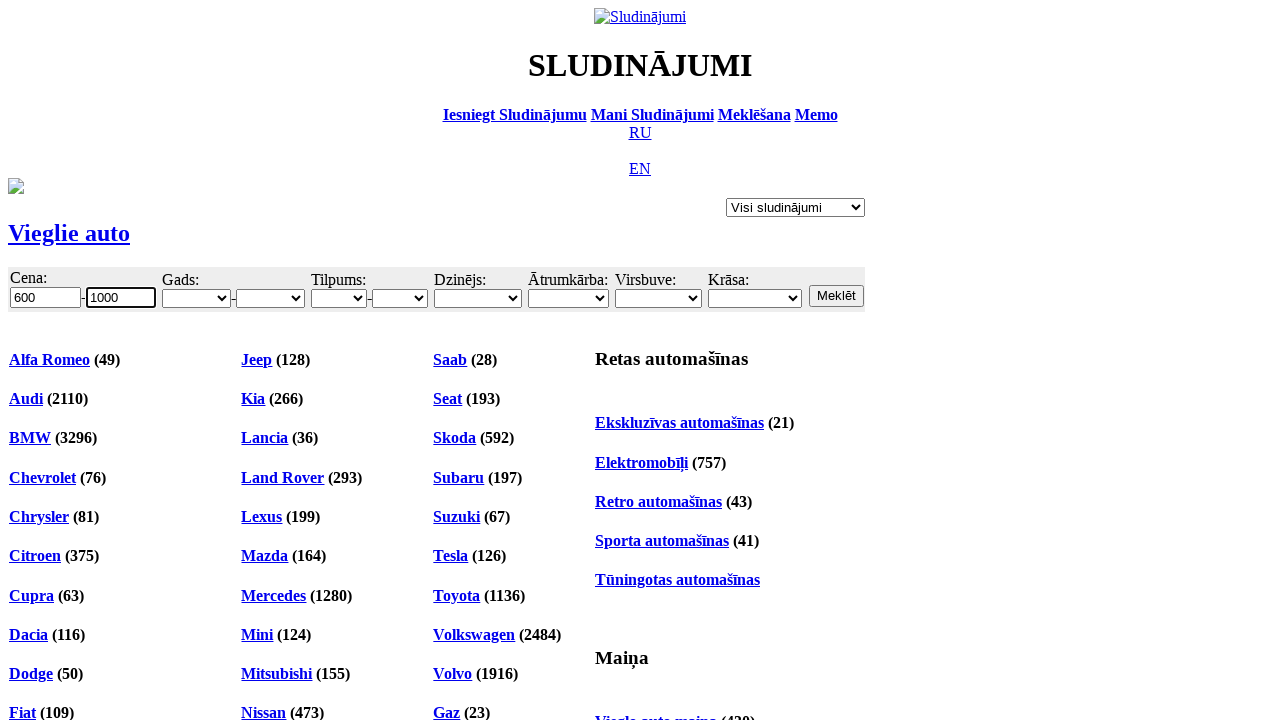

Selected minimum year 2001 from dropdown on #f_o_18_min
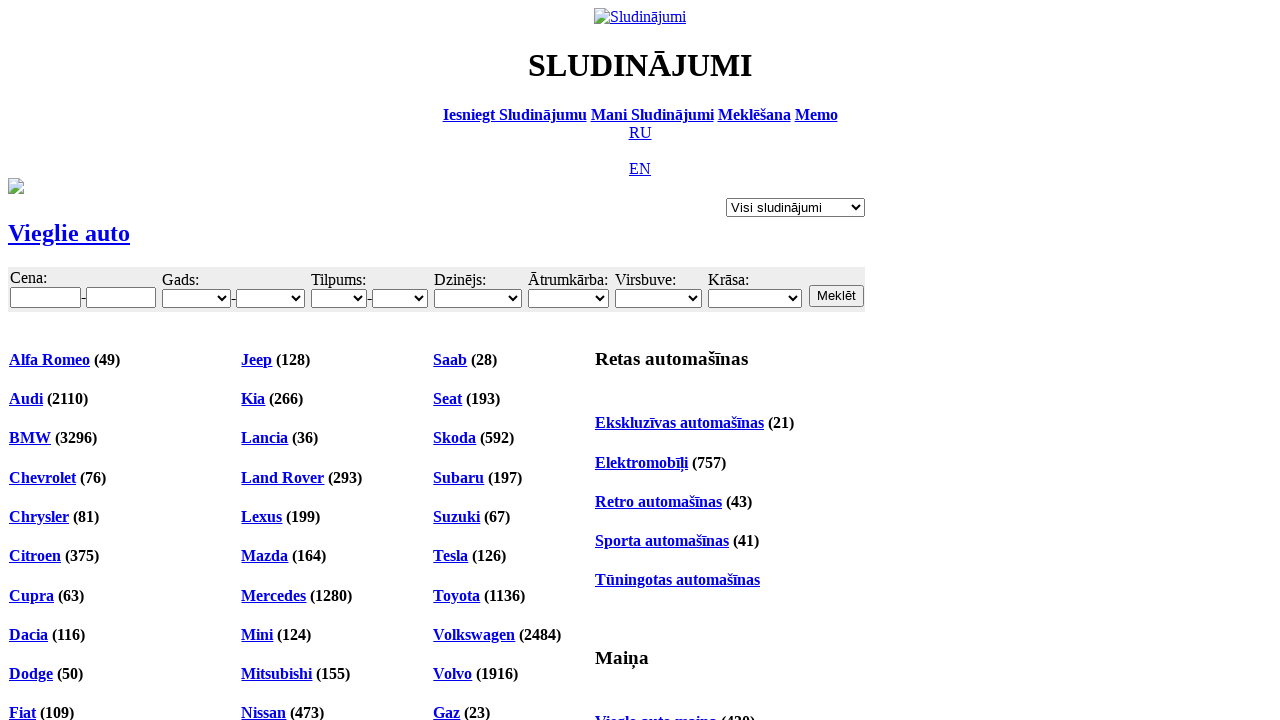

Selected maximum engine volume 3.0 from dropdown on #f_o_15_max
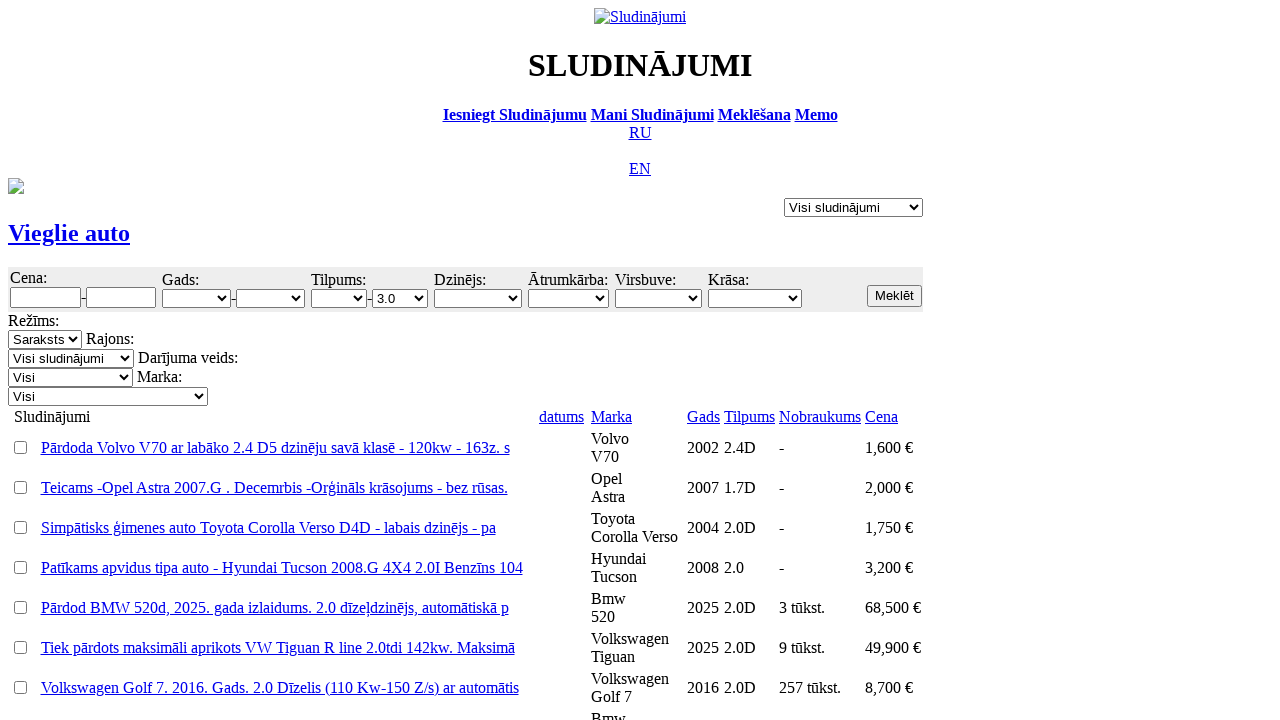

Located color dropdown element
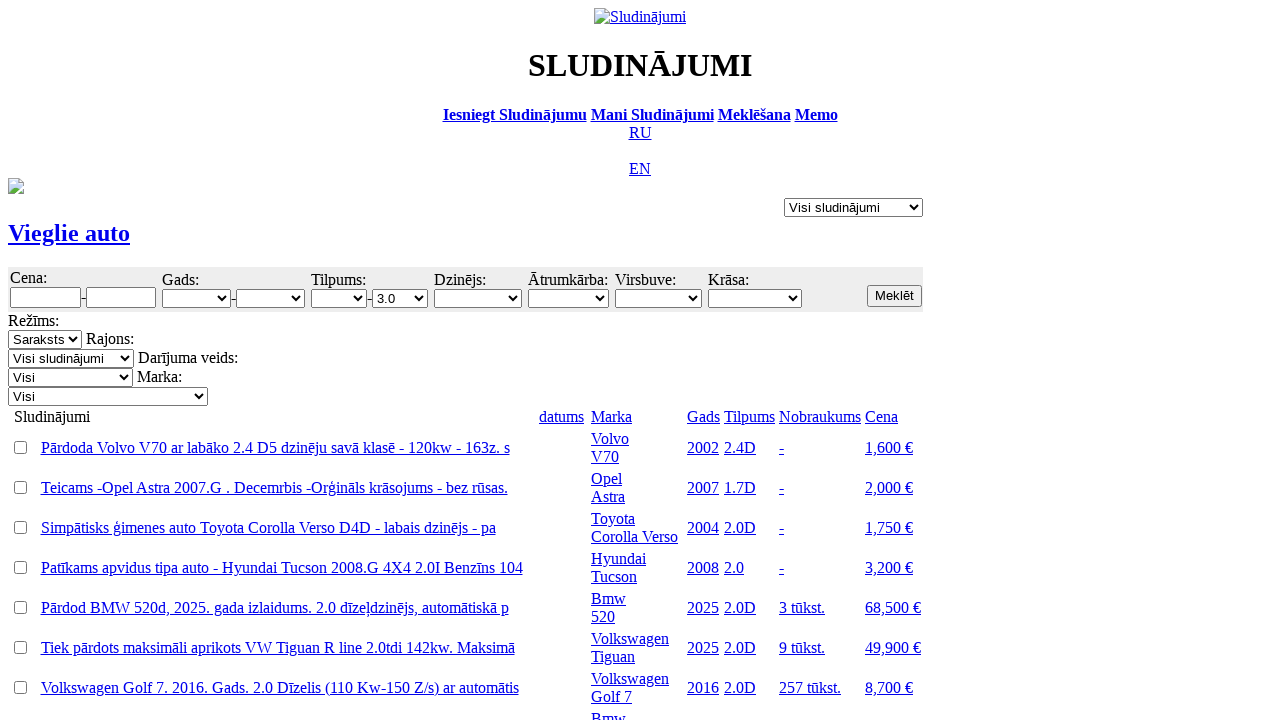

Selected color from dropdown at index 1 on #f_o_17
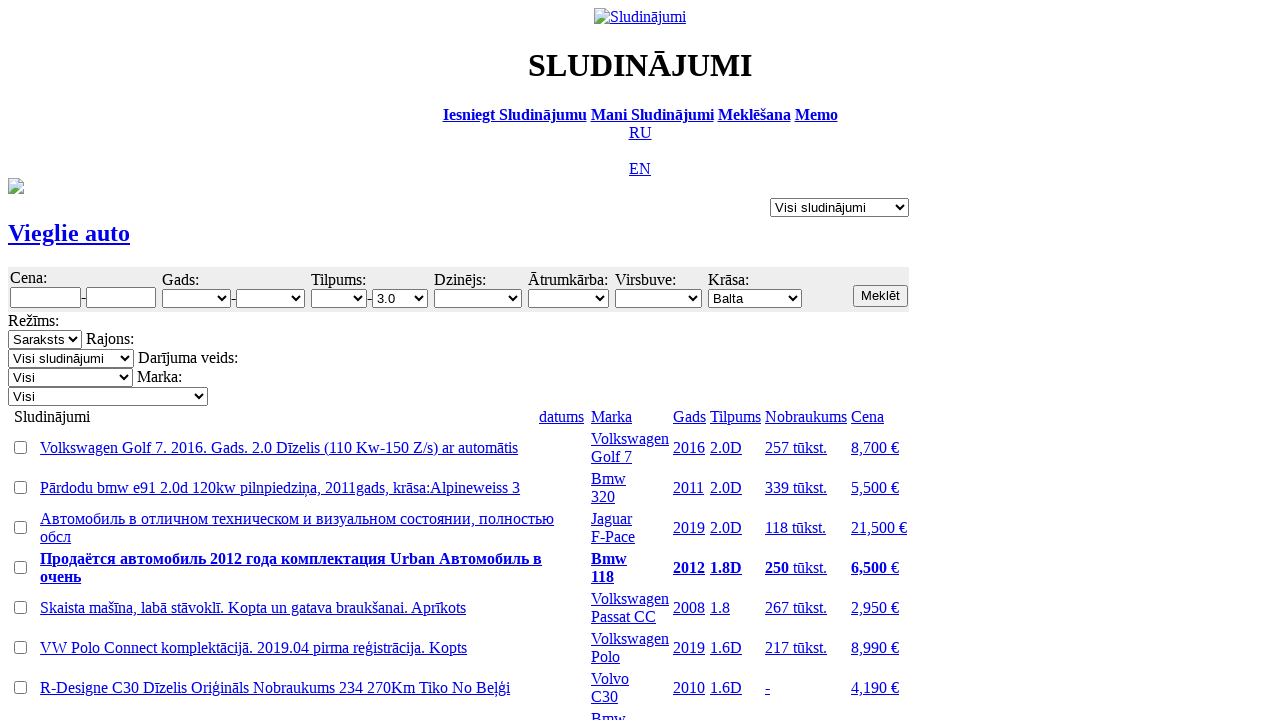

Clicked search button to submit car search at (880, 296) on .s12
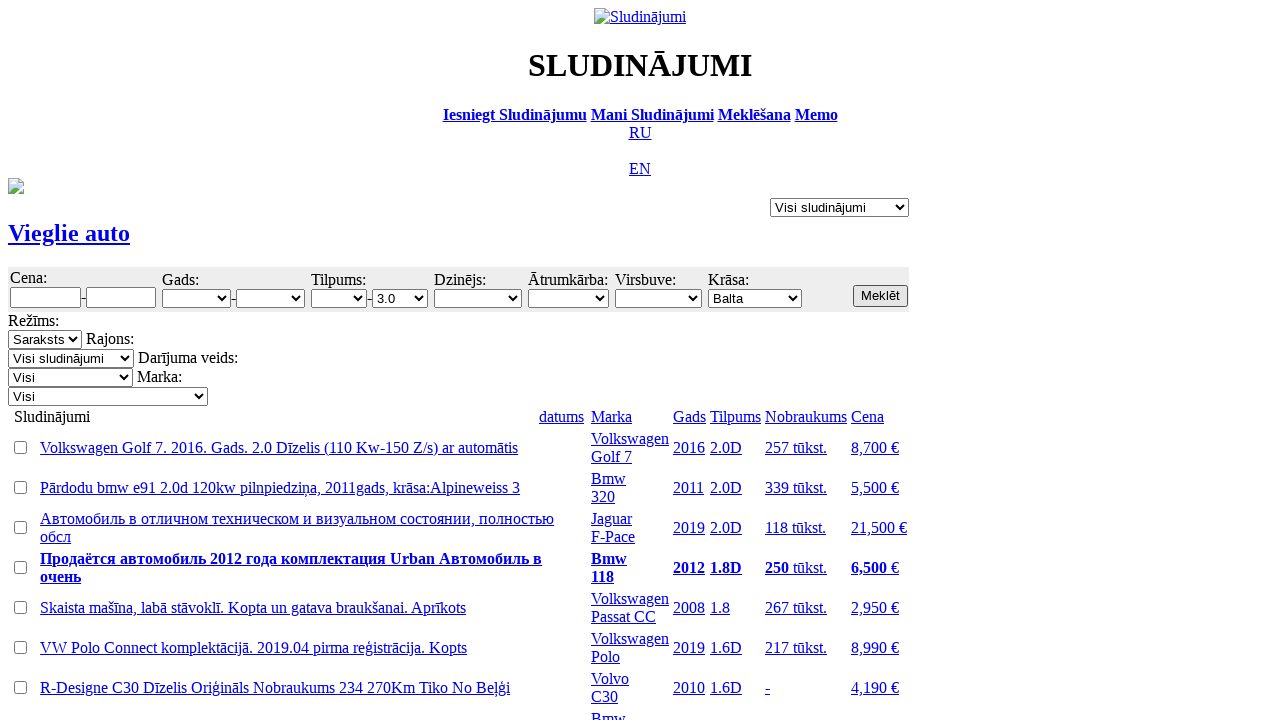

Waited for search results to load
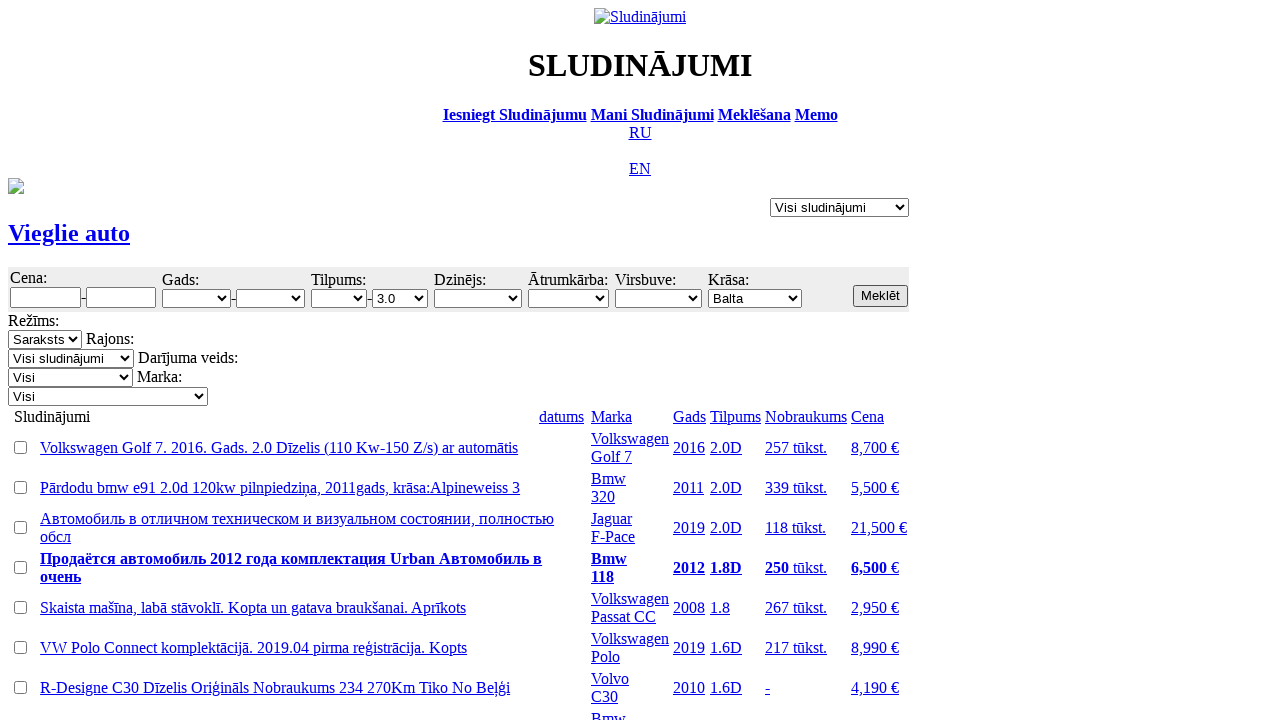

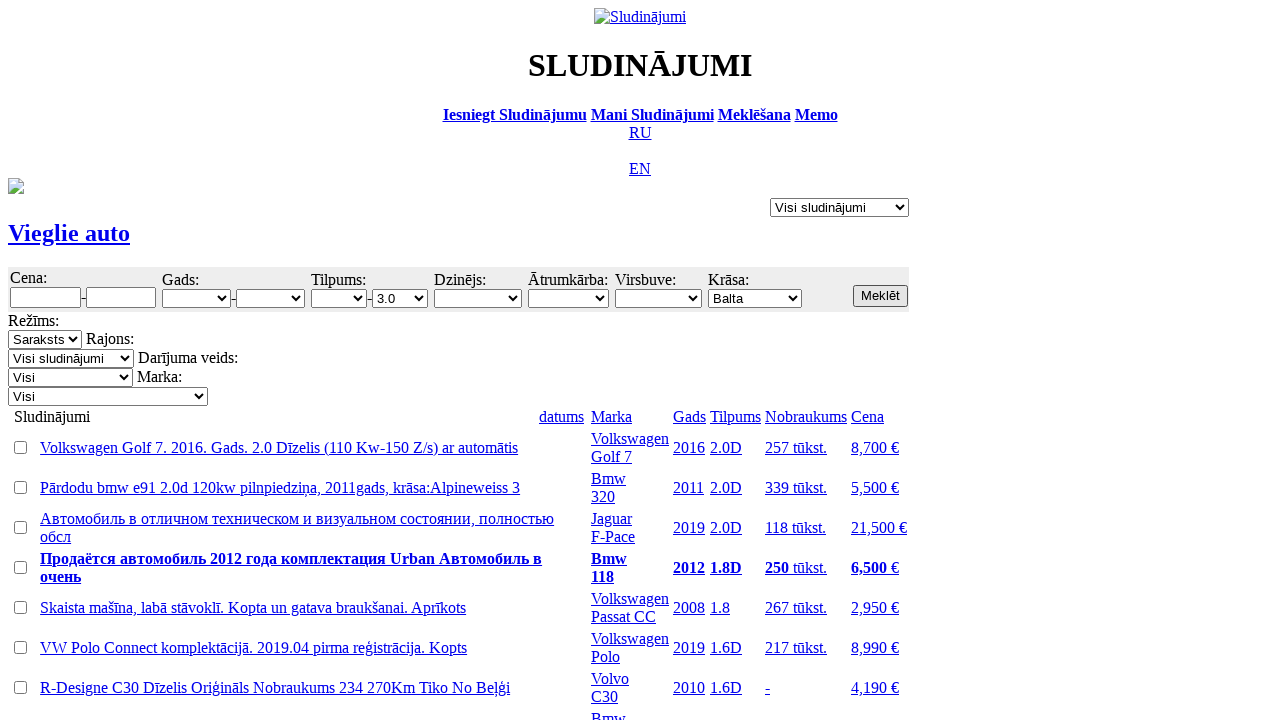